Tests drag and drop functionality by dragging a slider element 50 pixels horizontally, then performs page scrolling actions

Starting URL: http://only-testing-blog.blogspot.com/2014/09/selectable.html

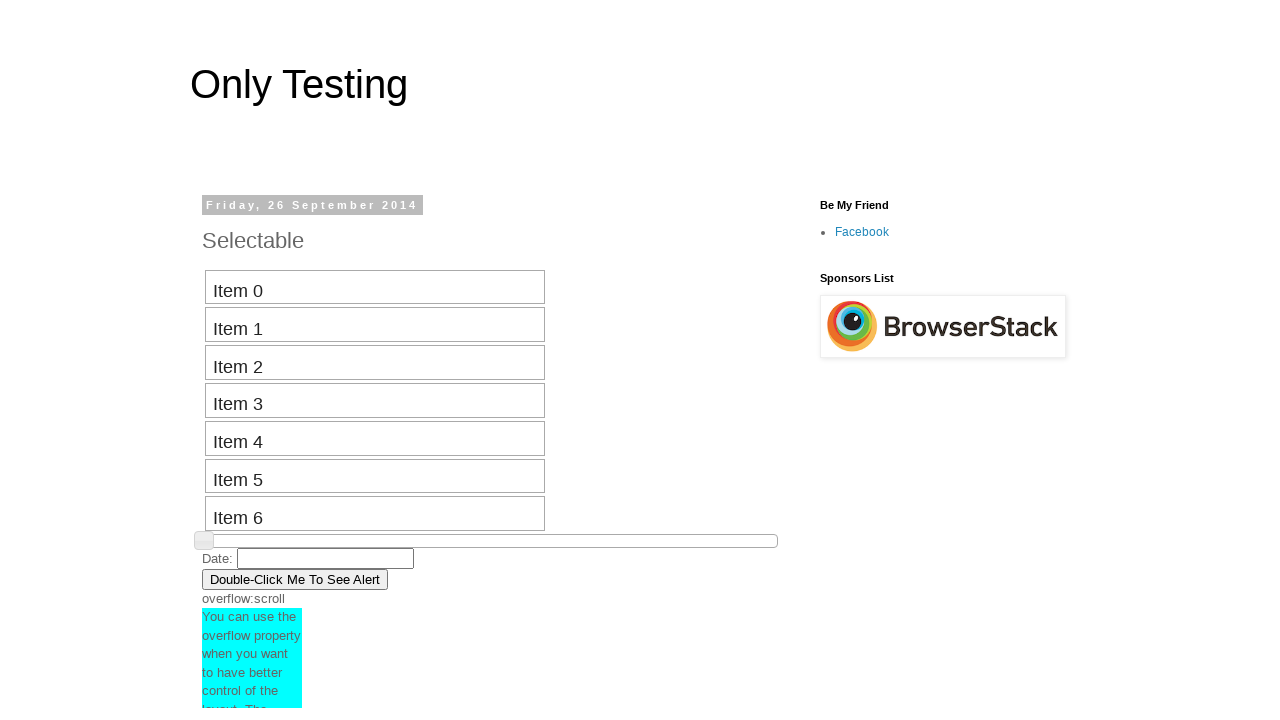

Located slider element with id 'slider'
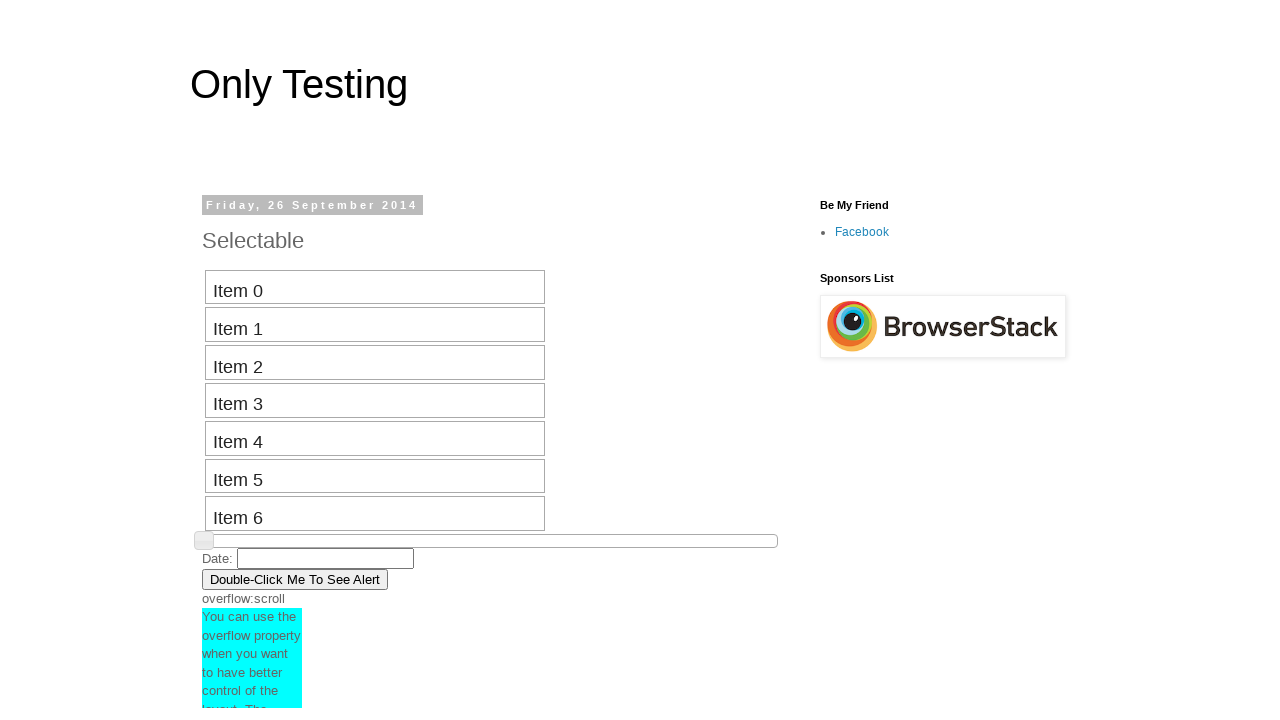

Dragged slider element 50 pixels to the right at (253, 535)
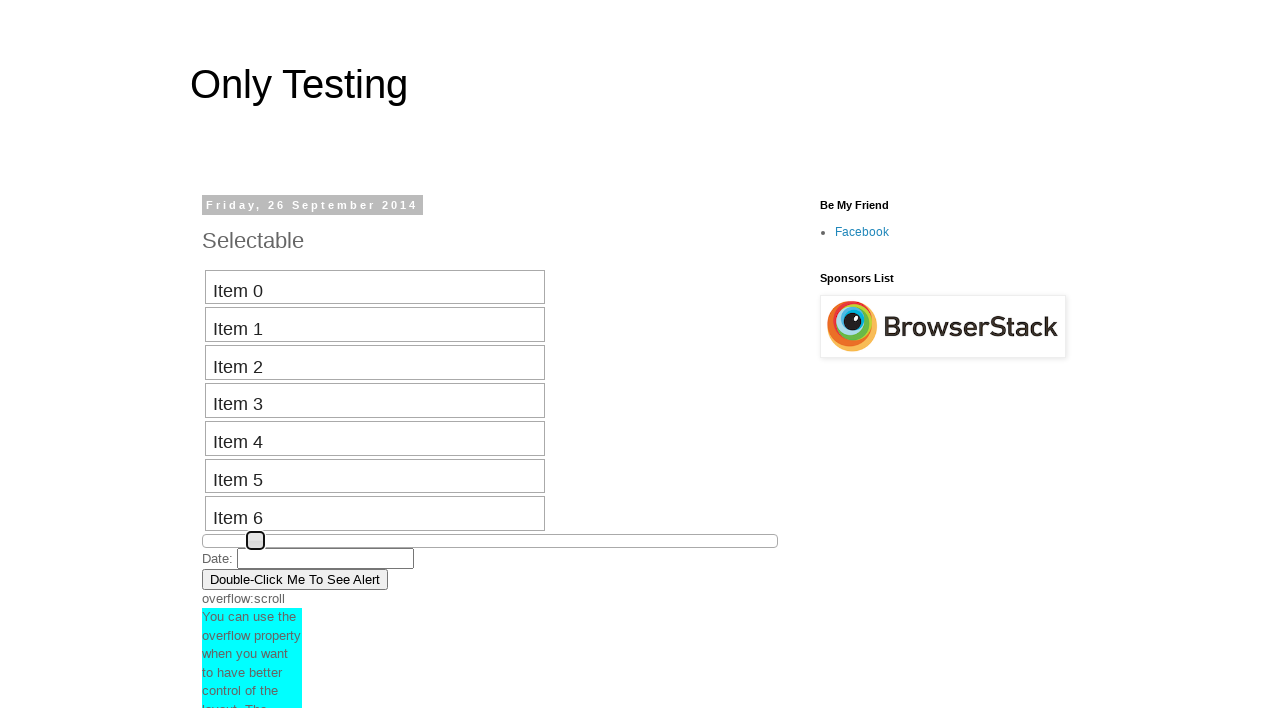

Scrolled page to bottom
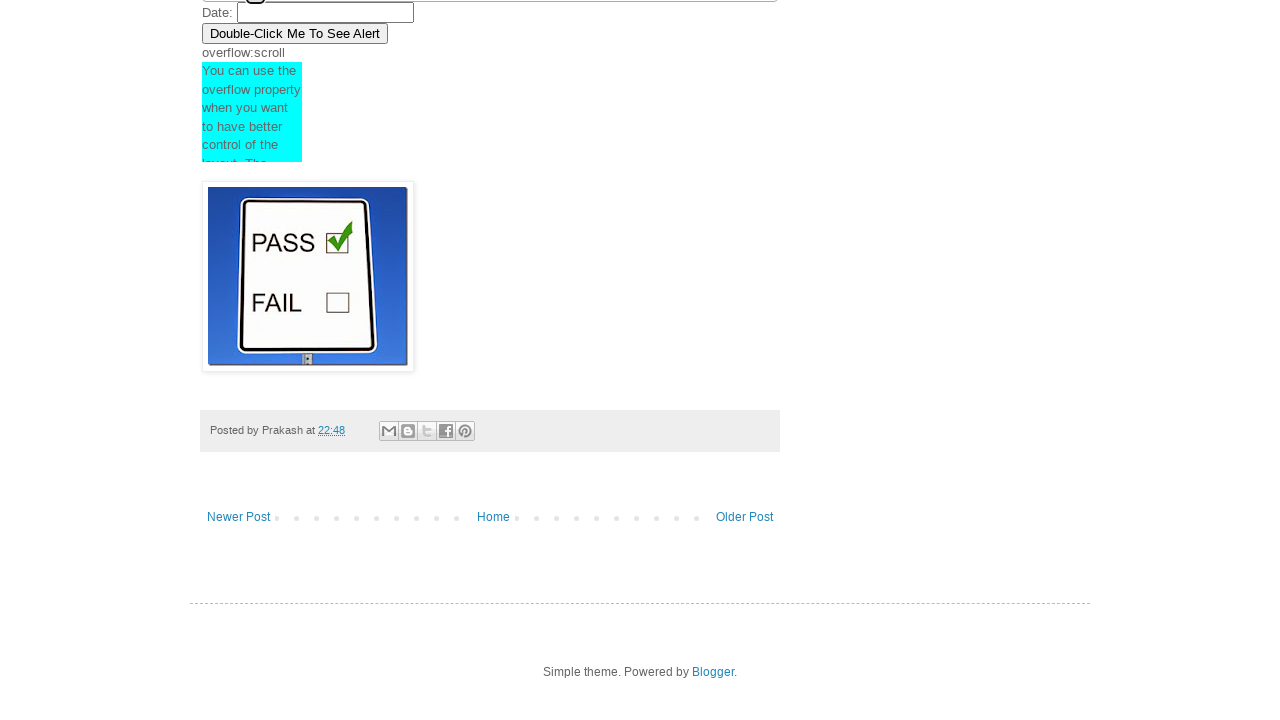

Waited 1 second
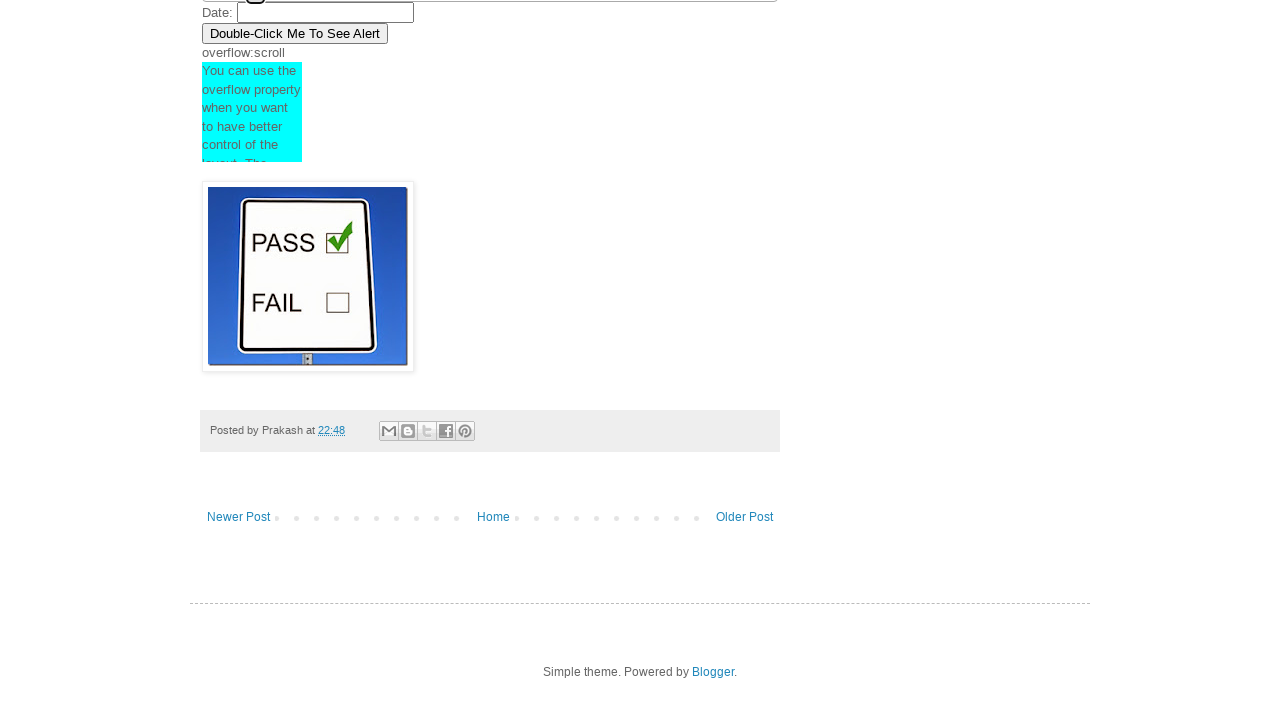

Scrolled page back to top
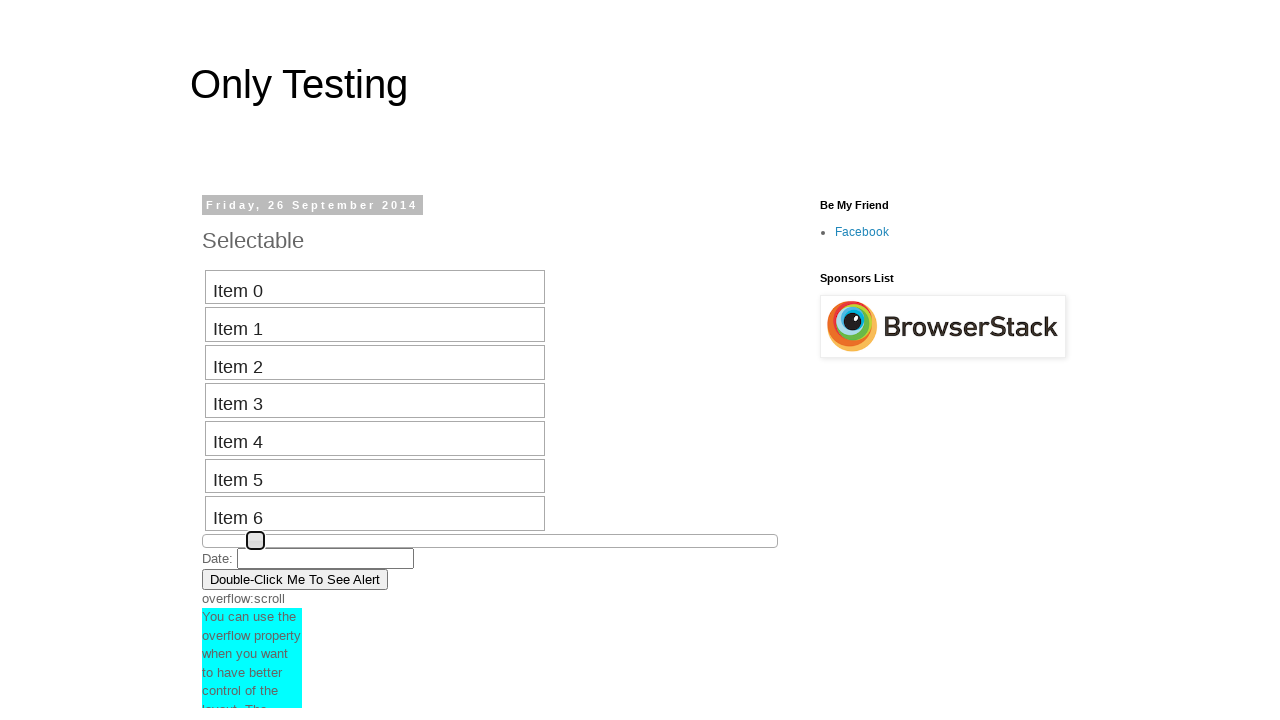

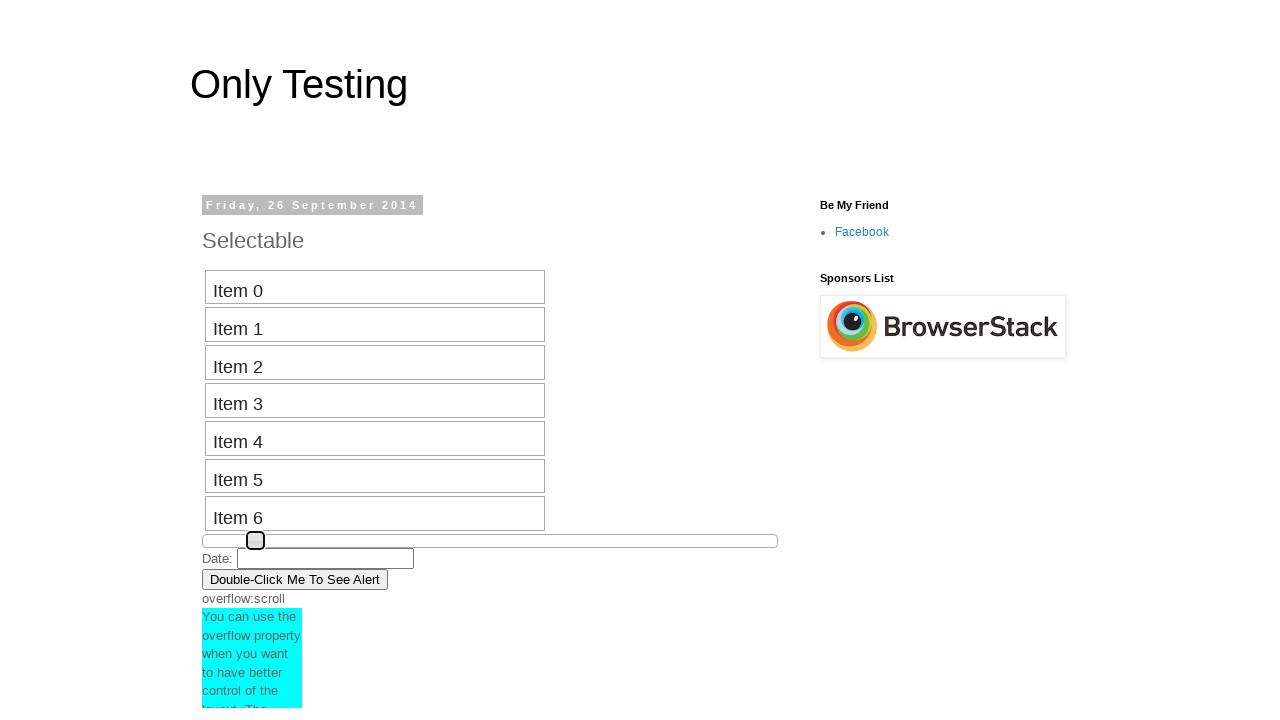